Tests adding multiple todo items to the list by filling the input and pressing Enter, verifying each item appears in the list.

Starting URL: https://demo.playwright.dev/todomvc

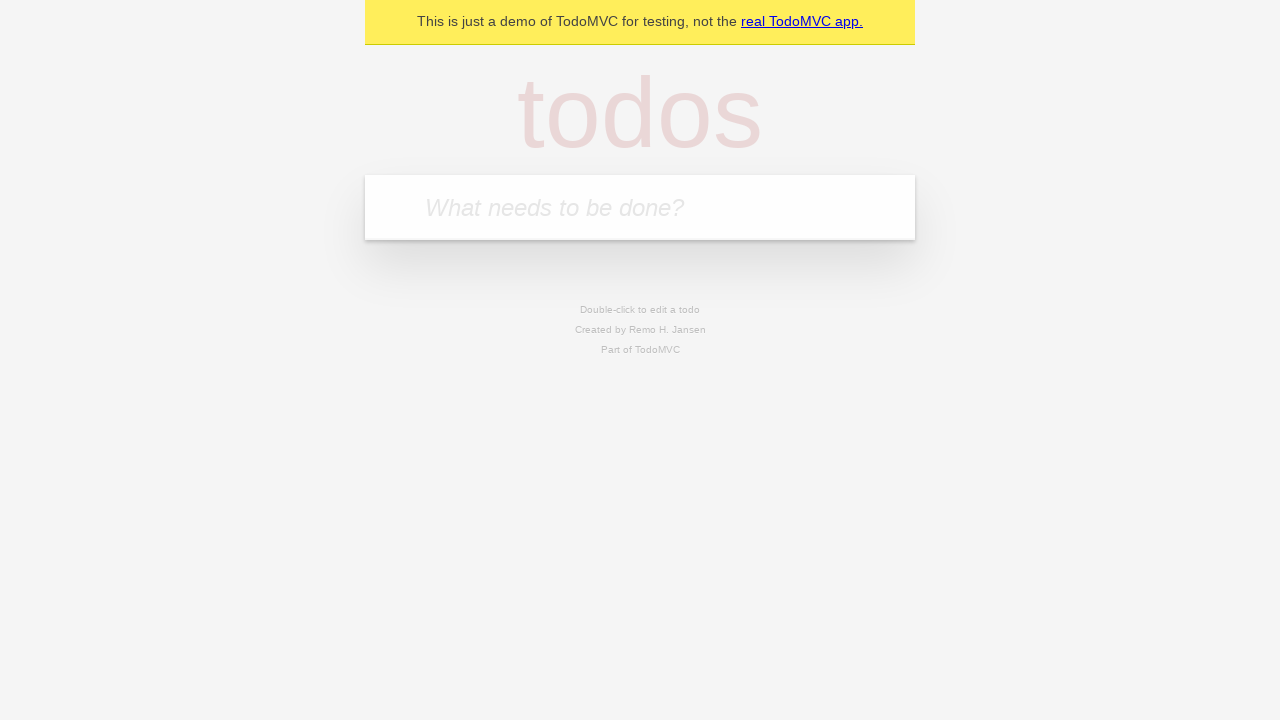

Filled todo input with 'buy some cheese' on internal:attr=[placeholder="What needs to be done?"i]
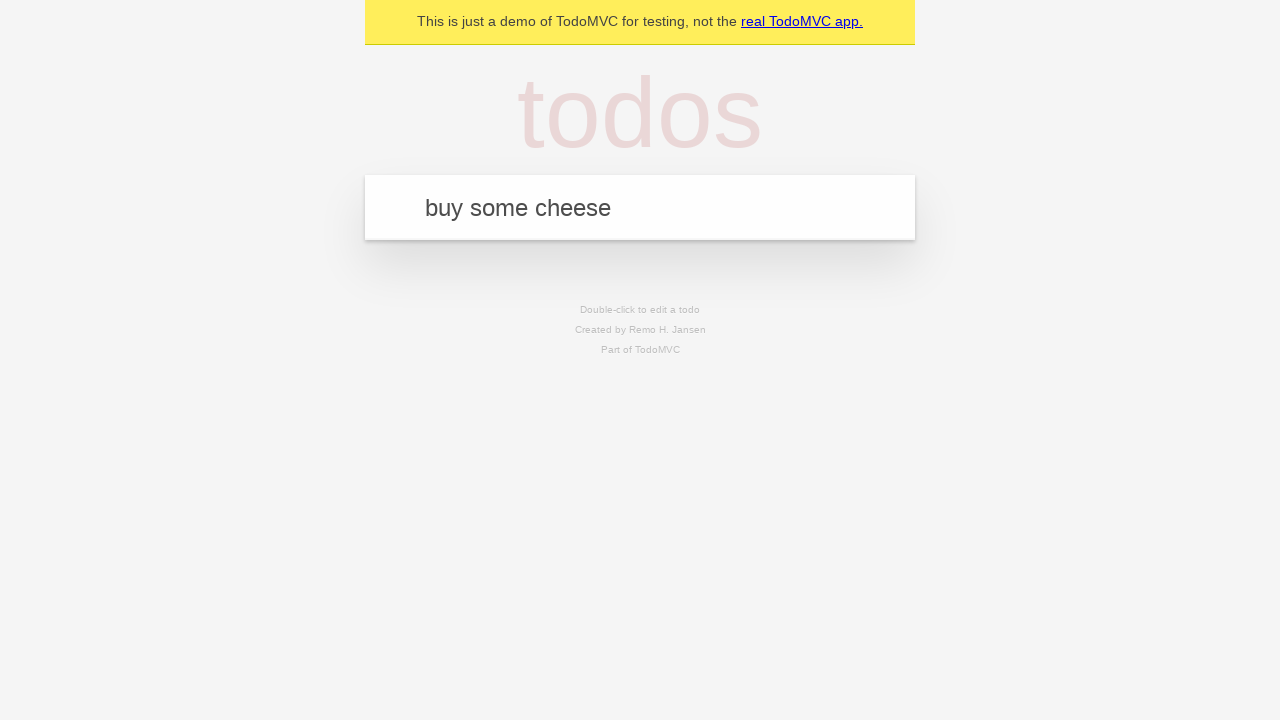

Pressed Enter to add first todo item on internal:attr=[placeholder="What needs to be done?"i]
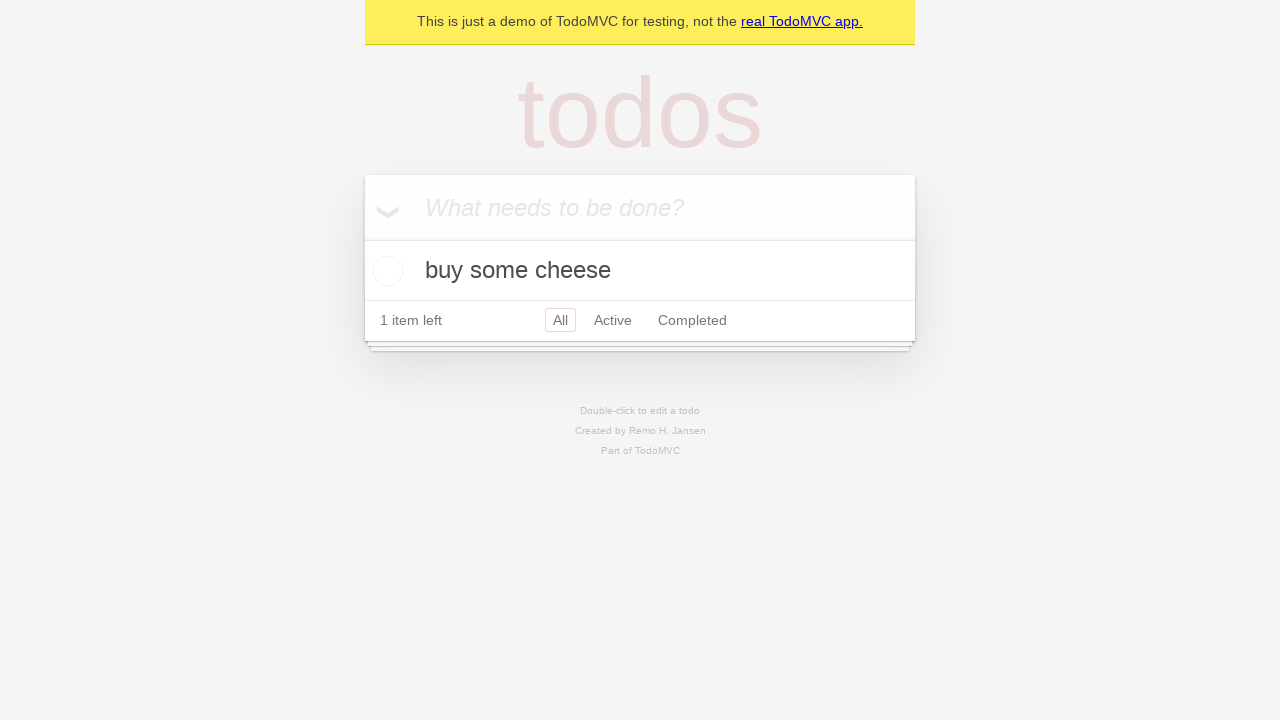

First todo item appeared in the list
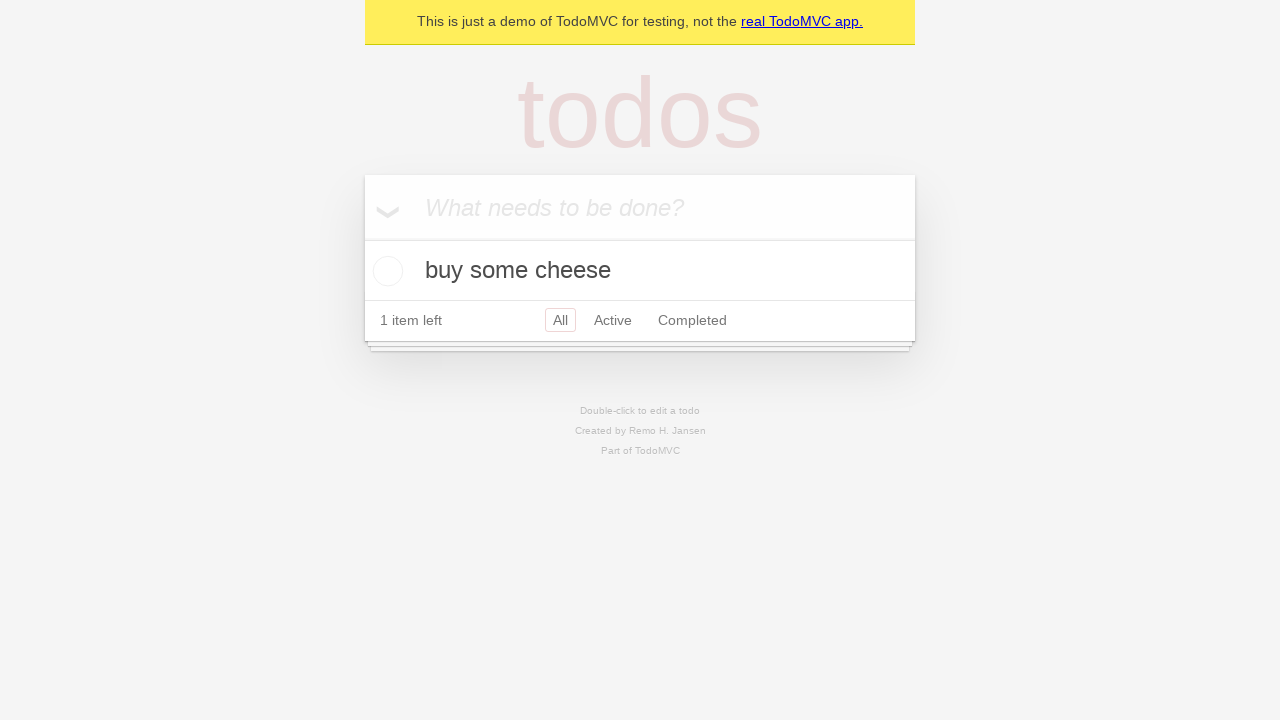

Filled todo input with 'feed the cat' on internal:attr=[placeholder="What needs to be done?"i]
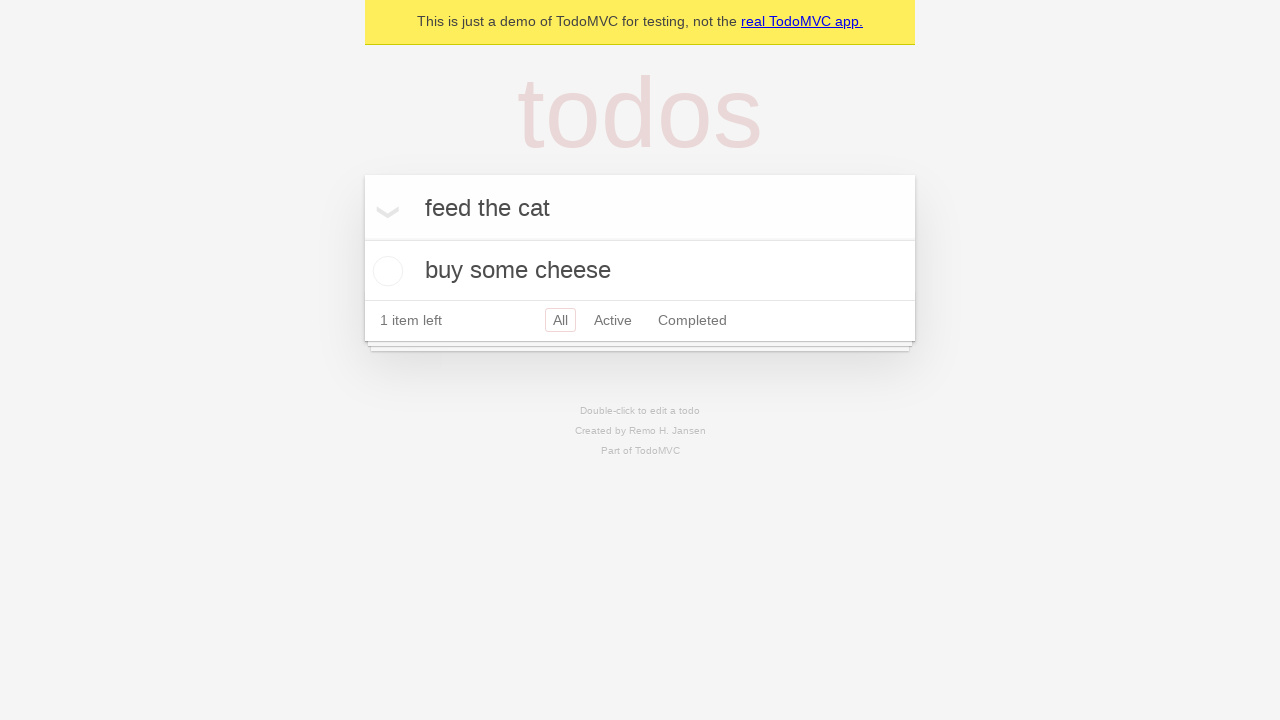

Pressed Enter to add second todo item on internal:attr=[placeholder="What needs to be done?"i]
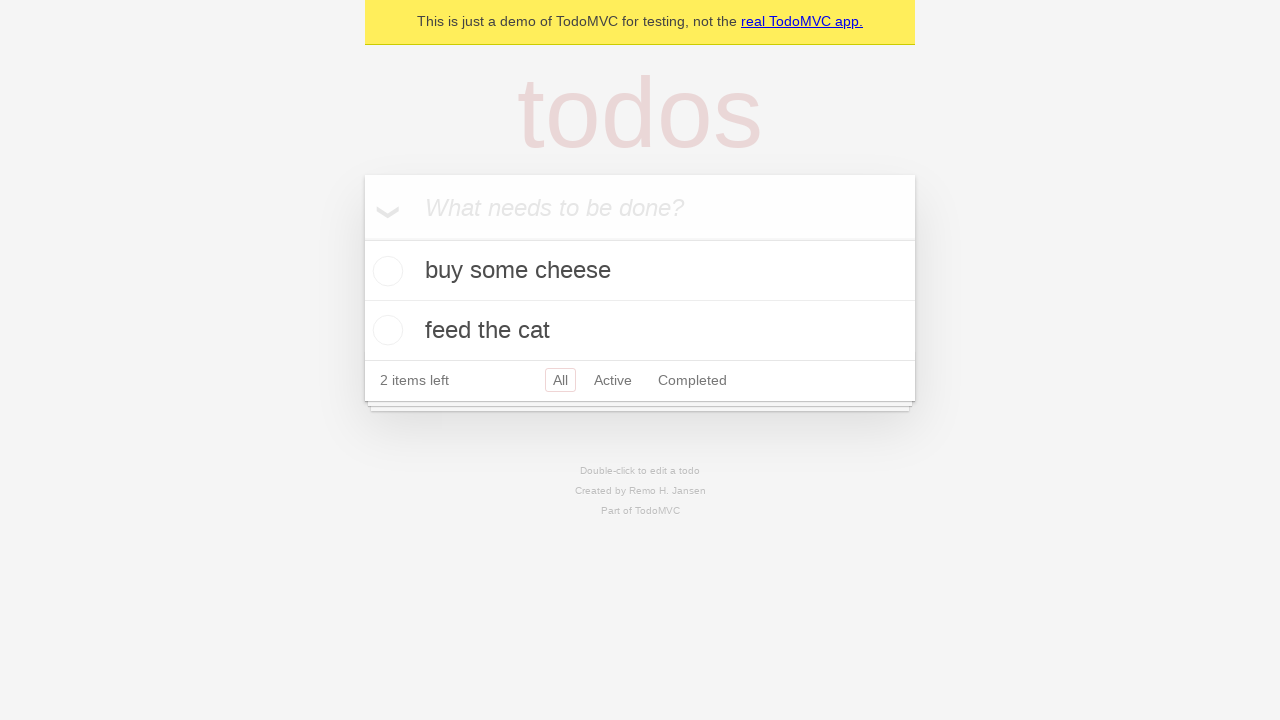

Second todo item appeared in the list
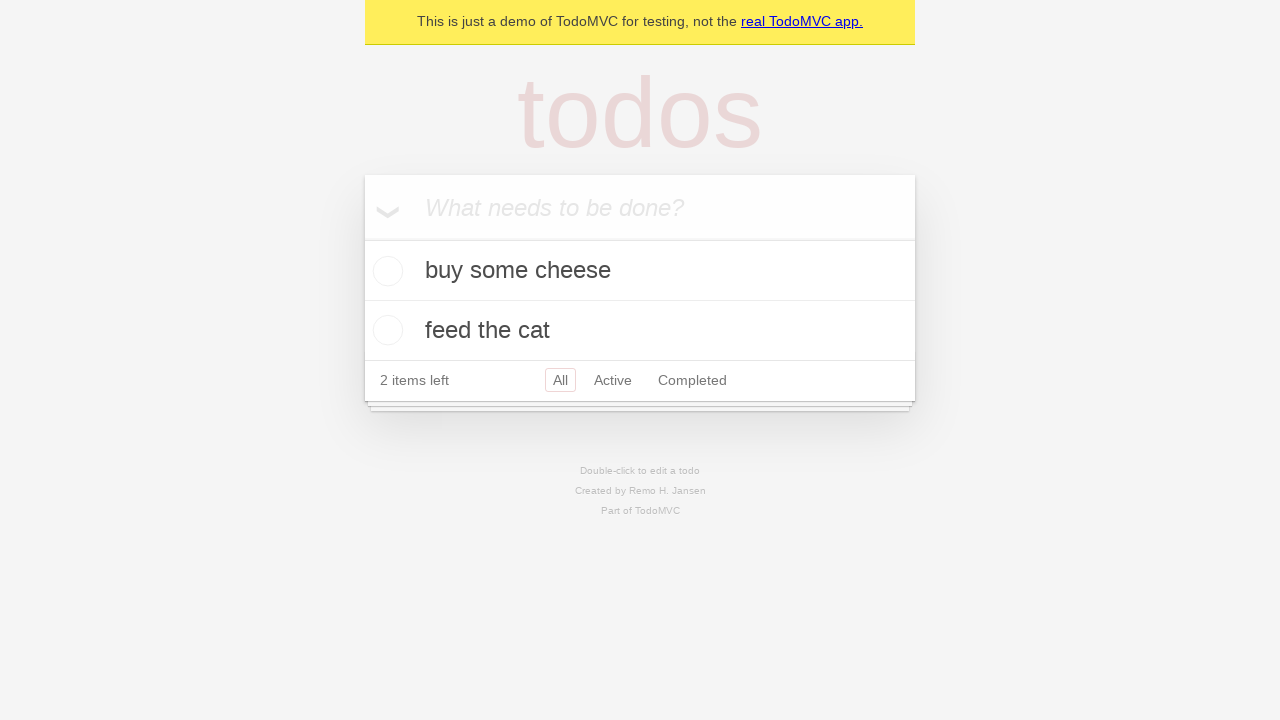

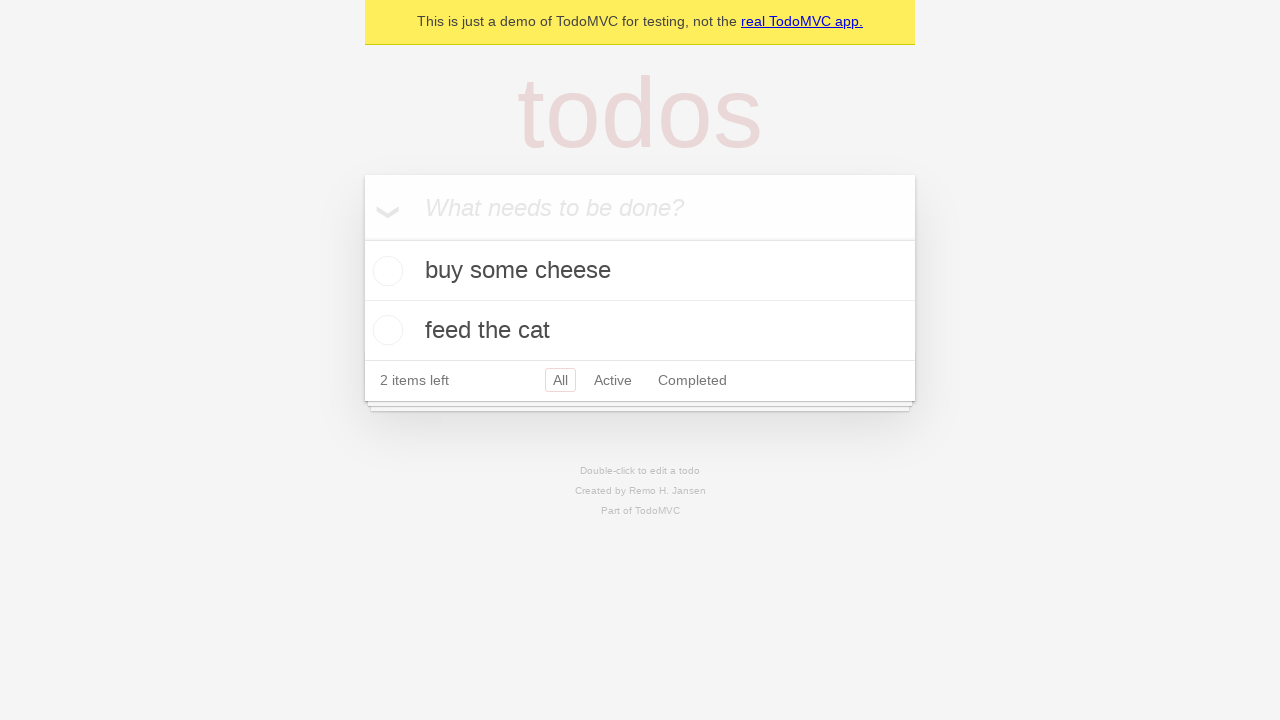